Tests the search functionality by clicking the search icon, entering a product name, and verifying search results are displayed

Starting URL: https://practice-react.sdetunicorns.com/

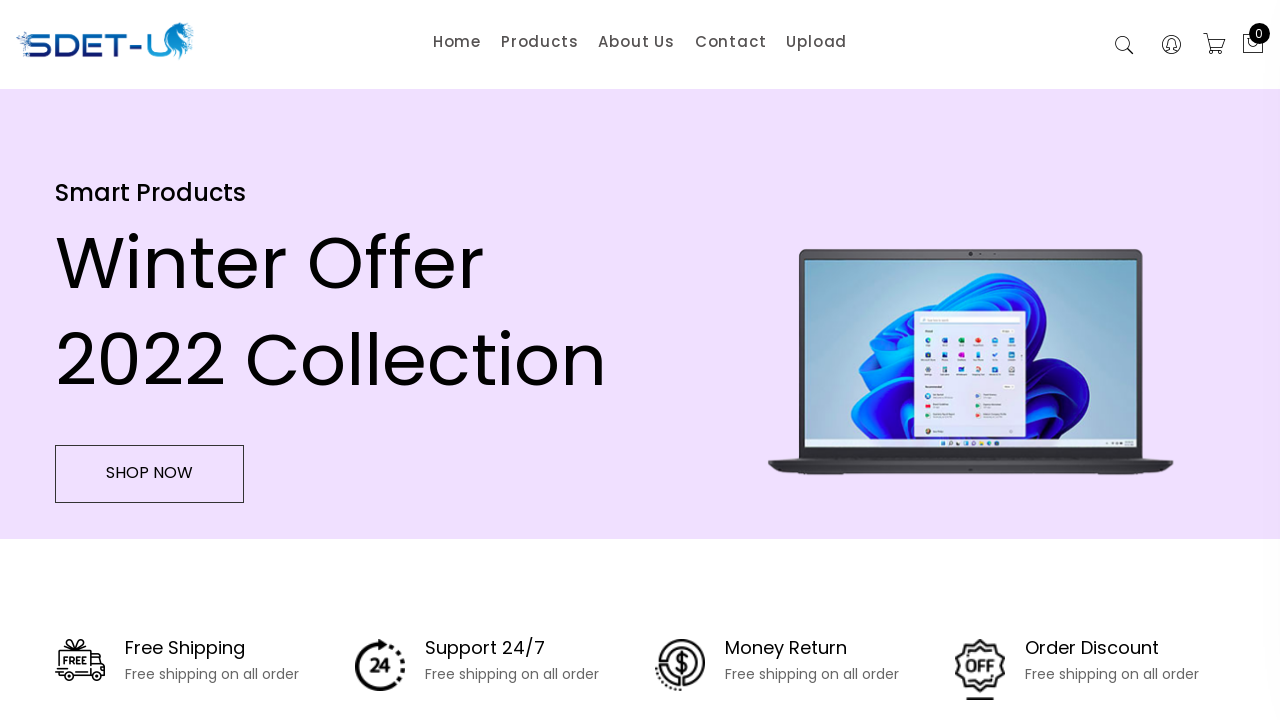

Clicked search icon button at (1124, 46) on button.search-active
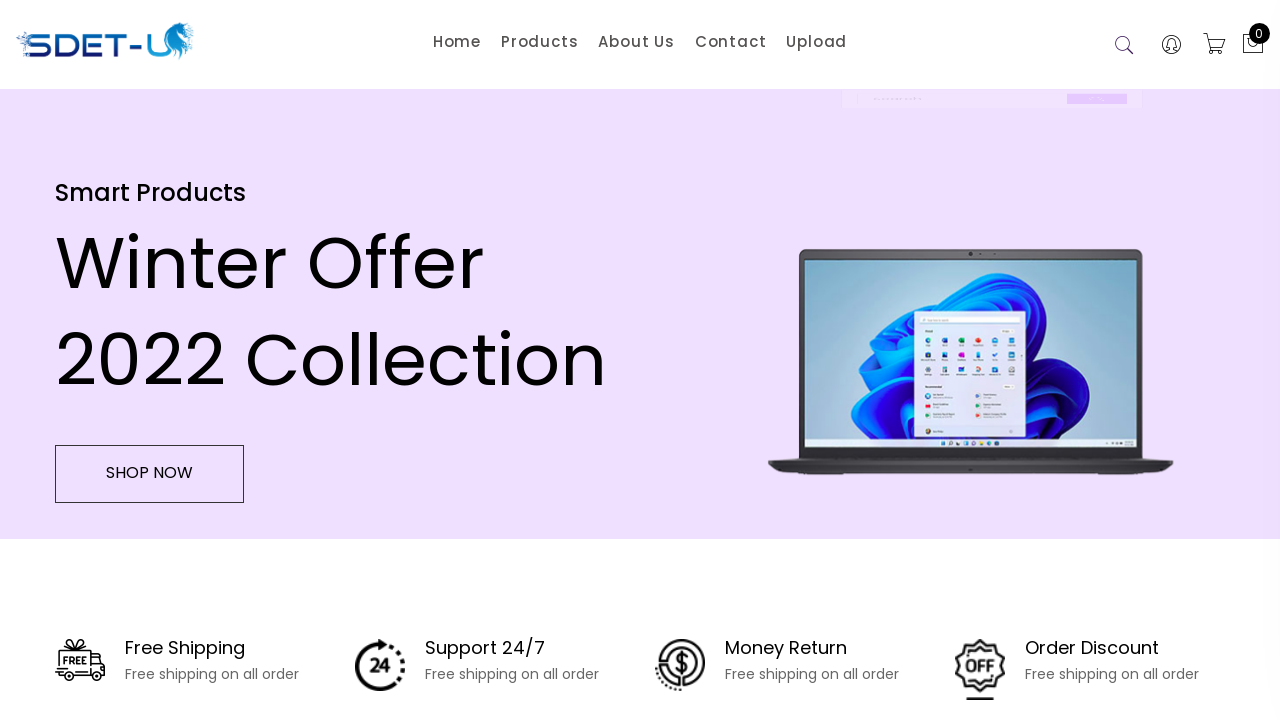

Entered 'Lenovo' in search field on input[type='text']
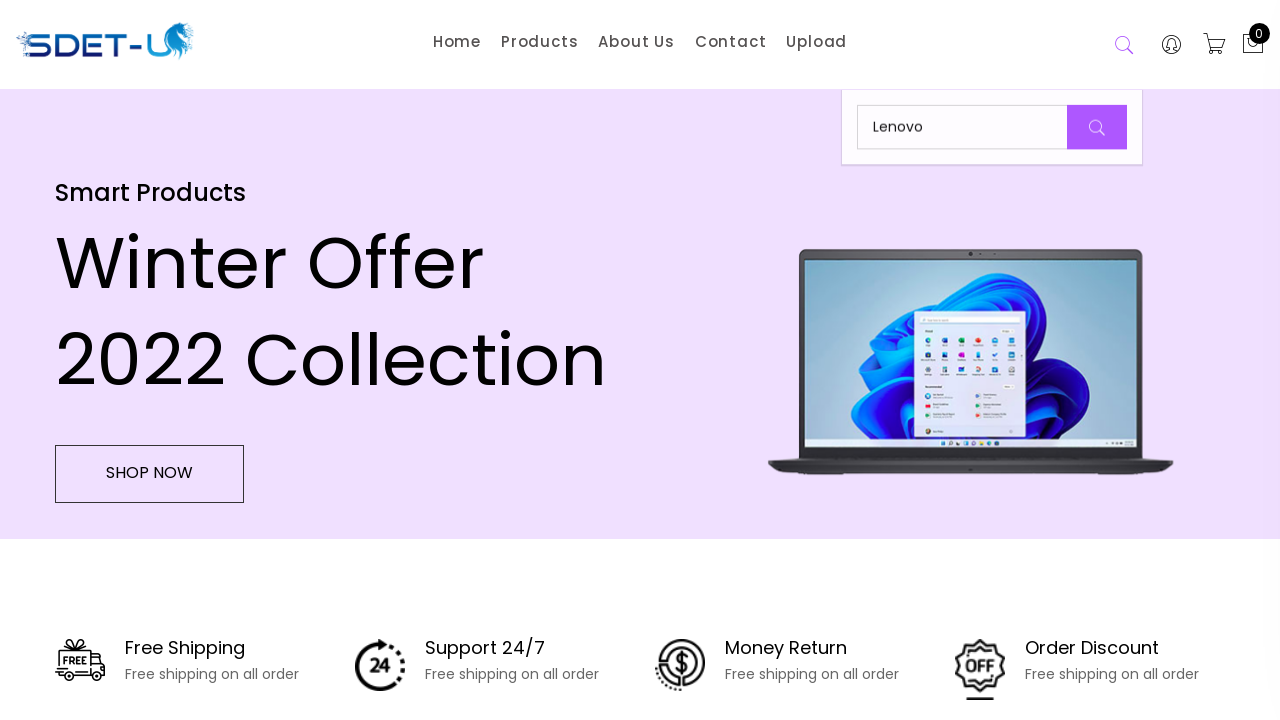

Clicked search button to execute search at (1097, 127) on .button-search
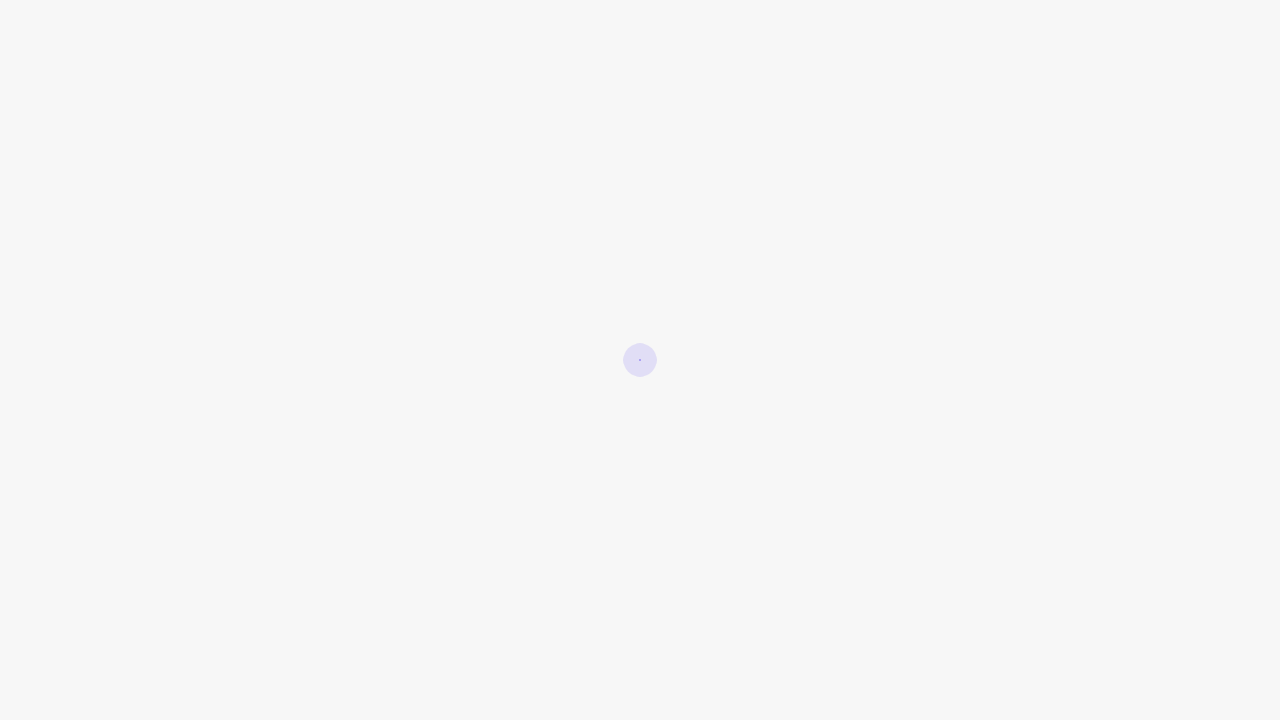

Verified search results text 'Showing Results for Lenovo' is displayed
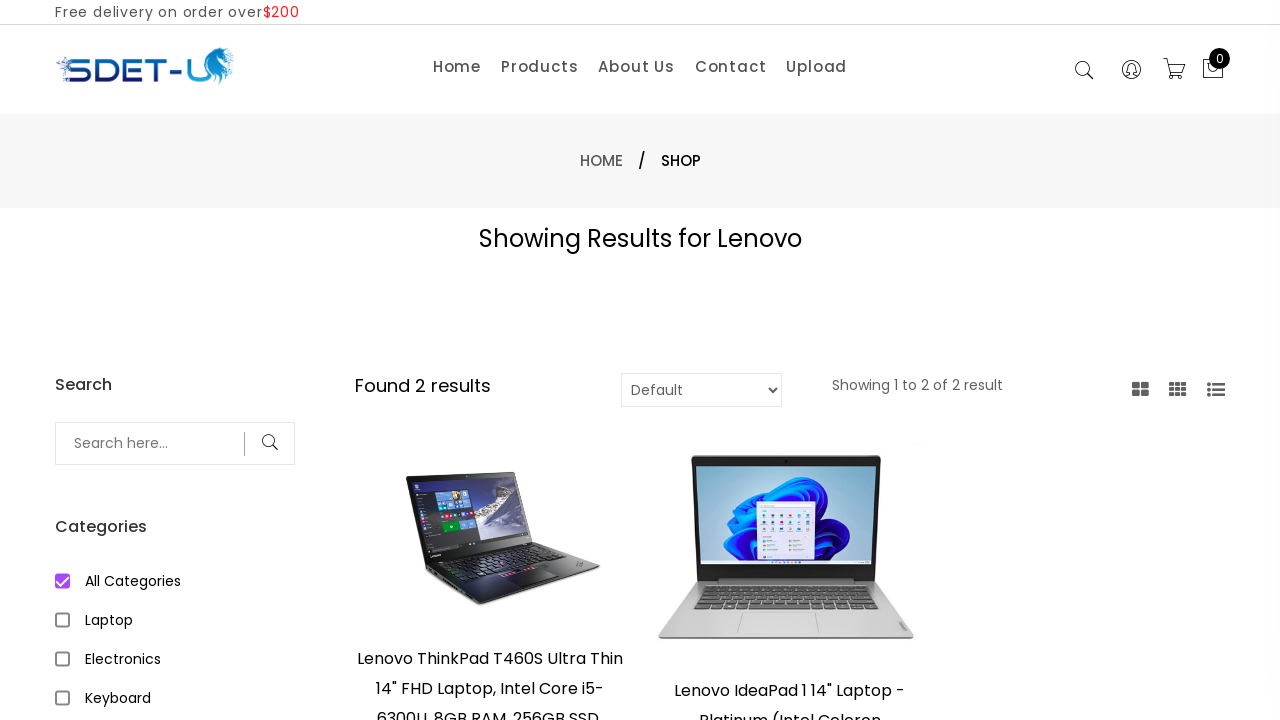

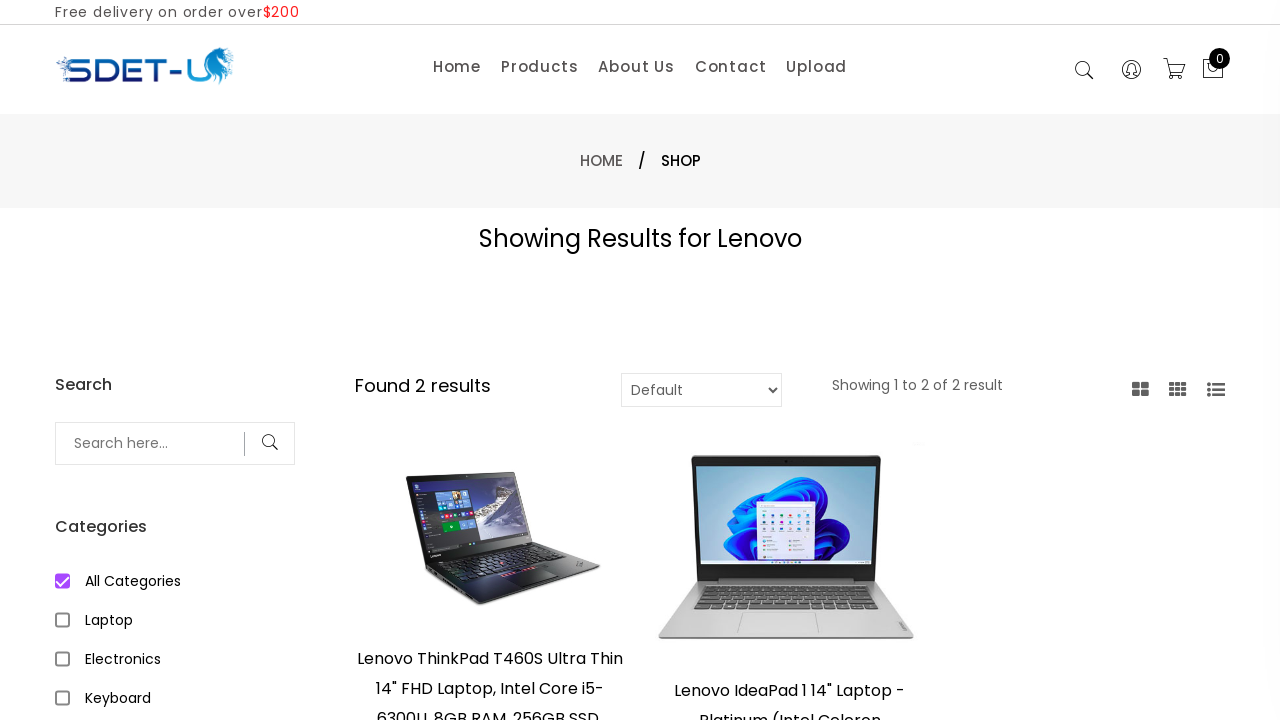